Navigates to the ITMO AI Product master's program page and clicks the download button to initiate a file download.

Starting URL: https://abit.itmo.ru/program/master/ai_product

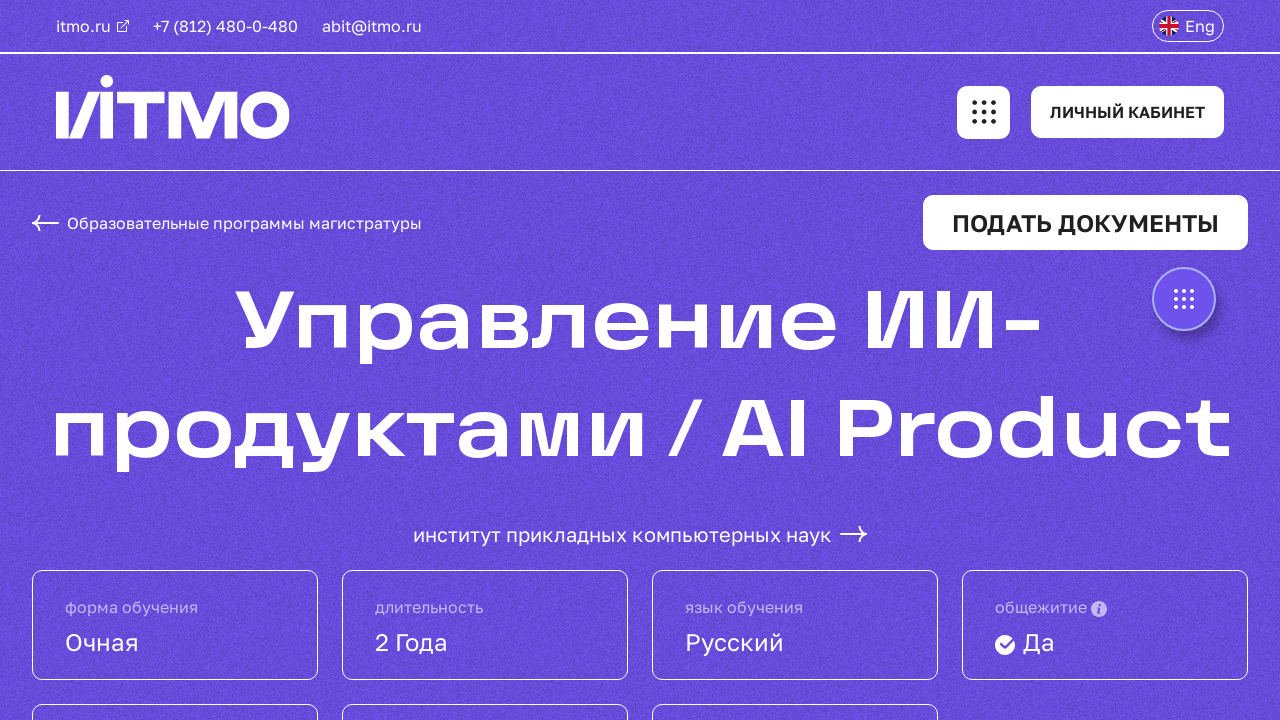

Located download button element
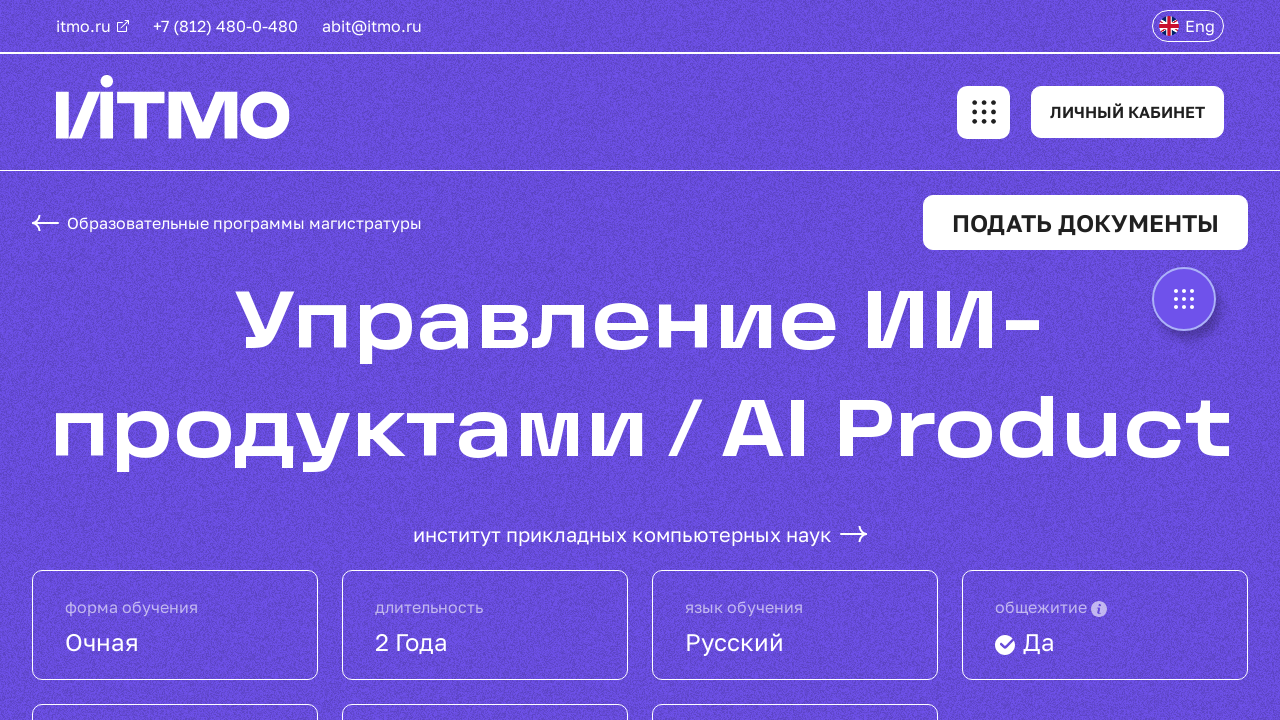

Scrolled download button into view
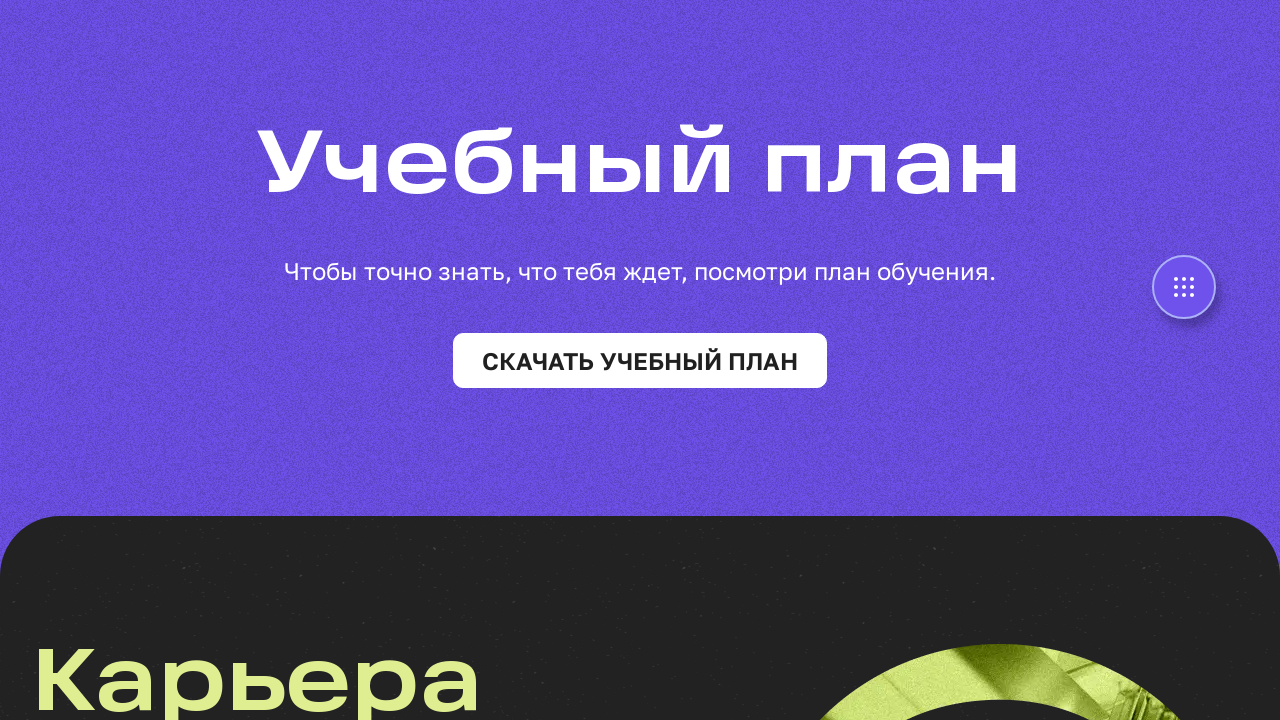

Clicked download button to initiate file download at (640, 360) on xpath=//*[@id="__next"]/div/main/div[3]/div[4]/div/div/button
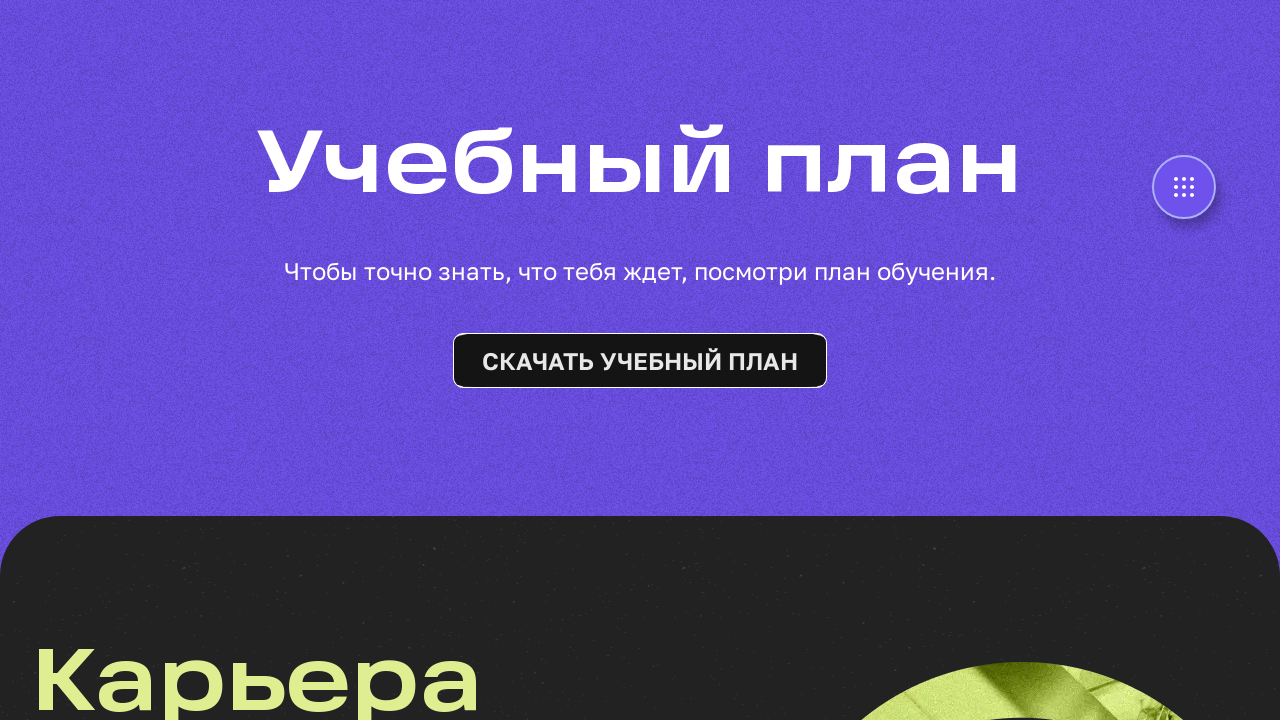

Waited 2 seconds for download to start
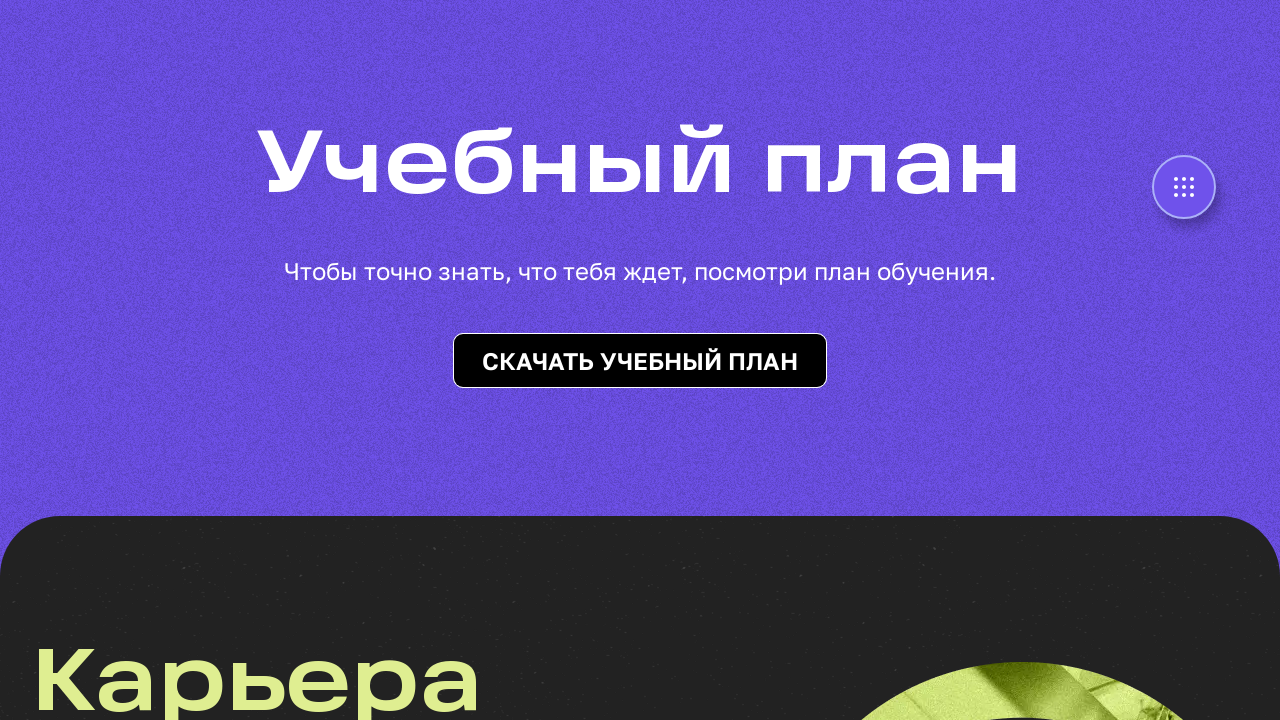

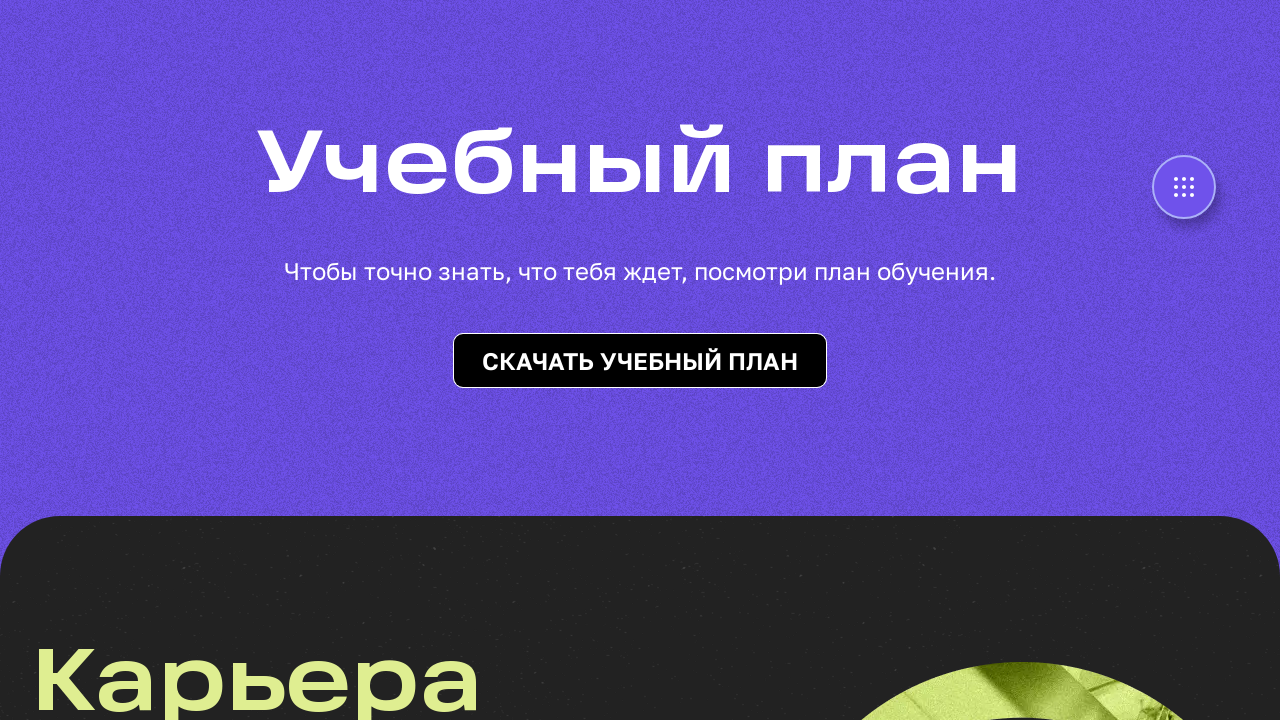